Tests that the Clear completed button displays correct text after marking an item complete

Starting URL: https://demo.playwright.dev/todomvc

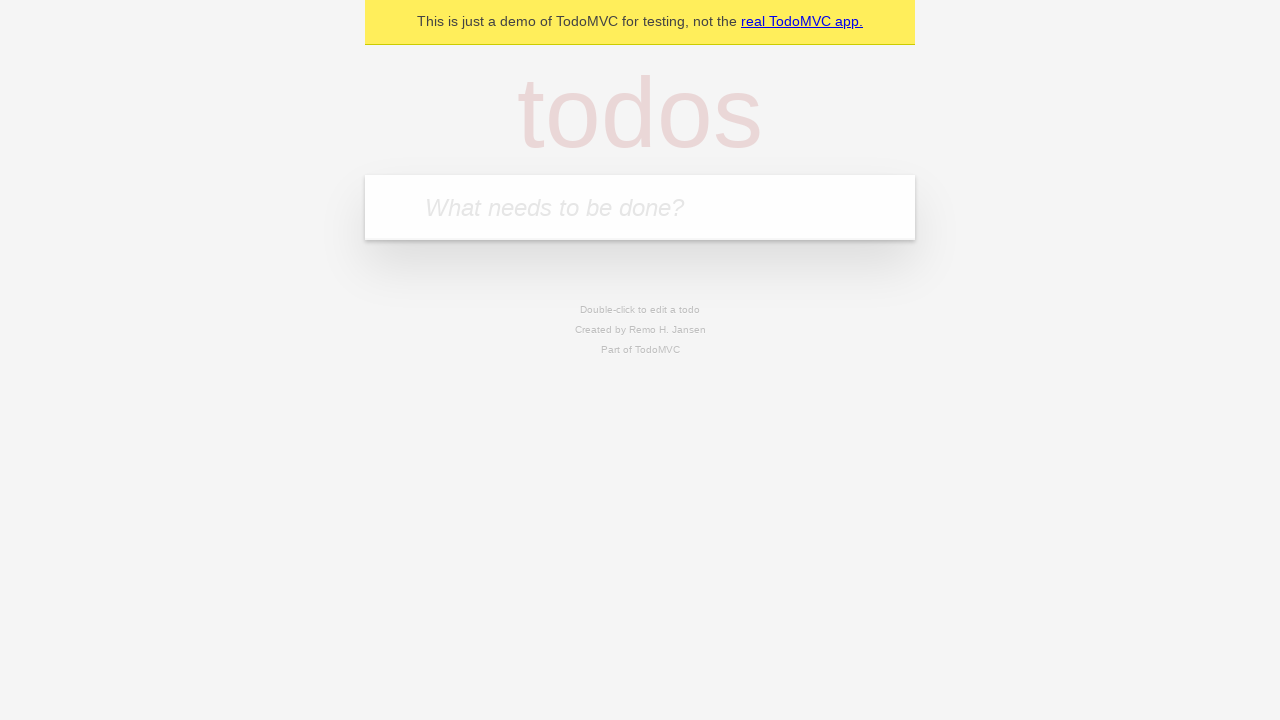

Filled new todo field with 'buy some cheese' on internal:attr=[placeholder="What needs to be done?"i]
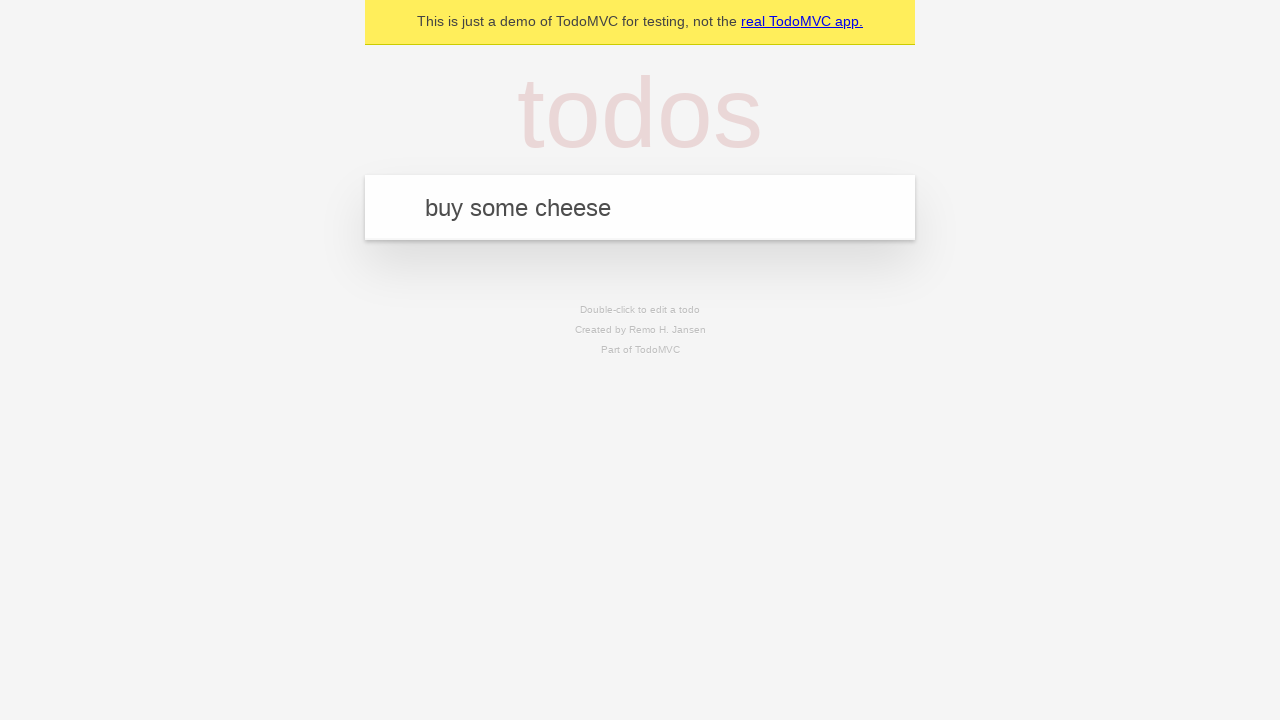

Pressed Enter to add 'buy some cheese' to todo list on internal:attr=[placeholder="What needs to be done?"i]
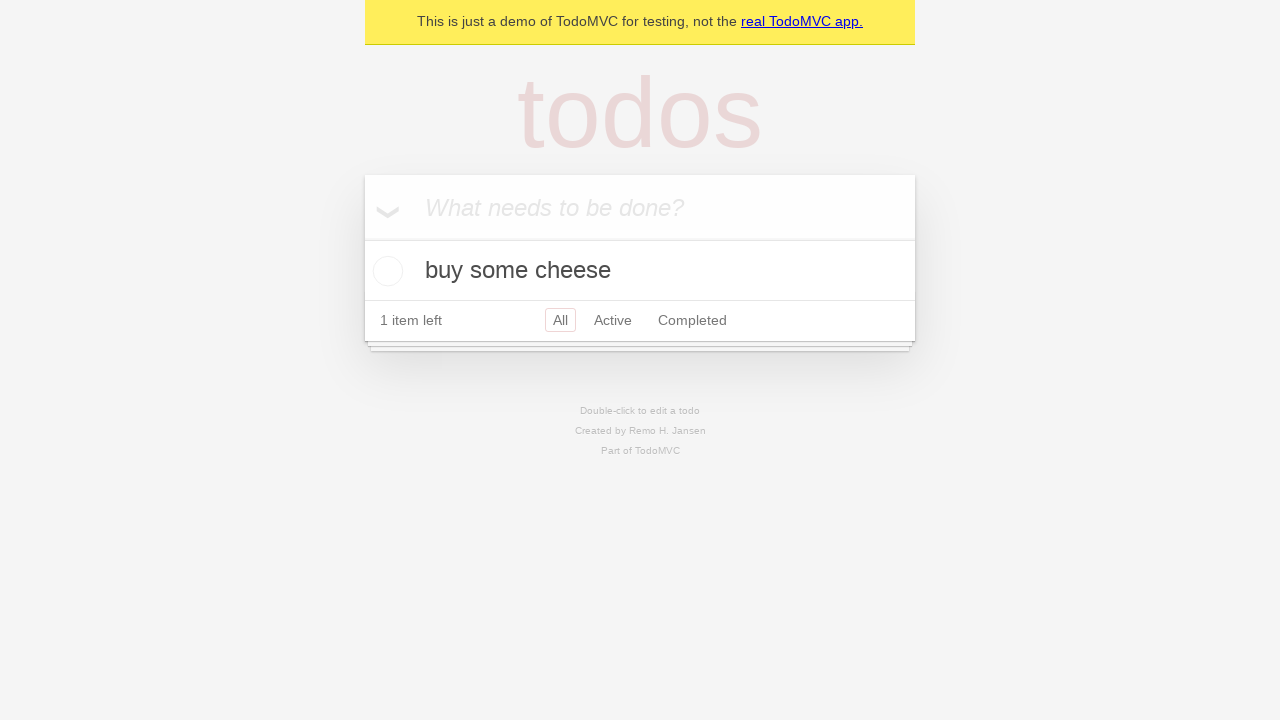

Filled new todo field with 'feed the cat' on internal:attr=[placeholder="What needs to be done?"i]
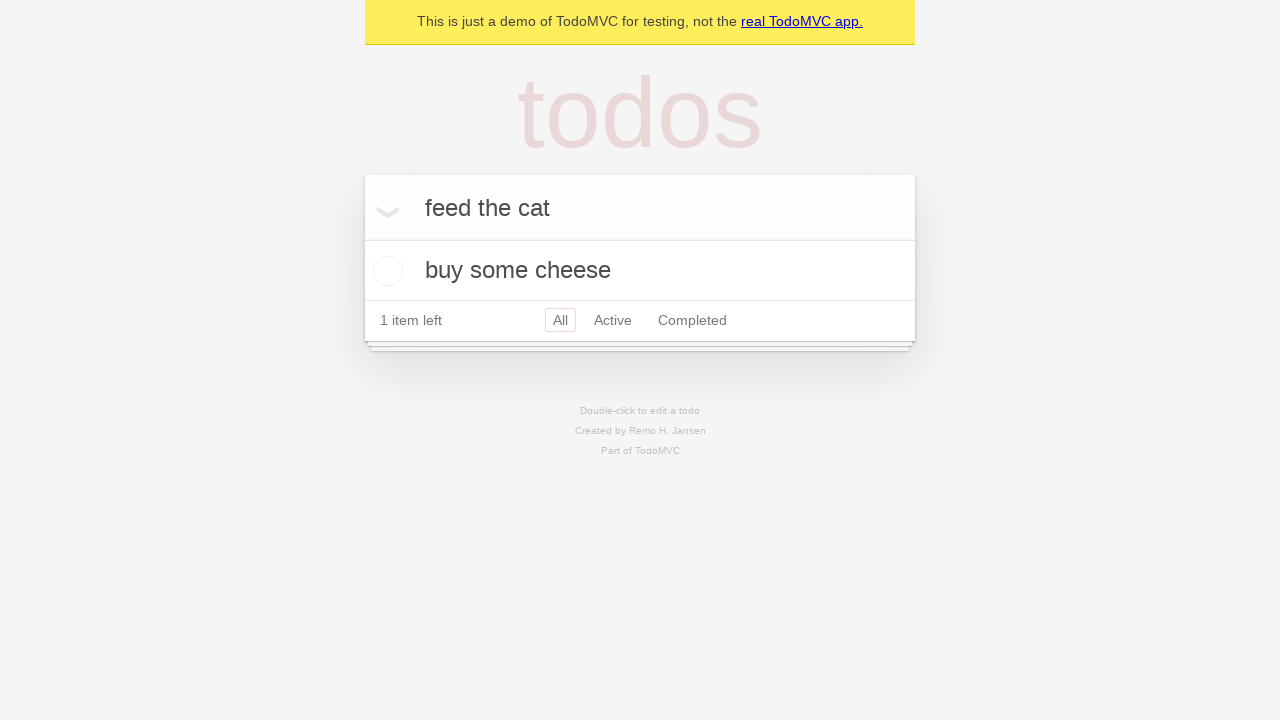

Pressed Enter to add 'feed the cat' to todo list on internal:attr=[placeholder="What needs to be done?"i]
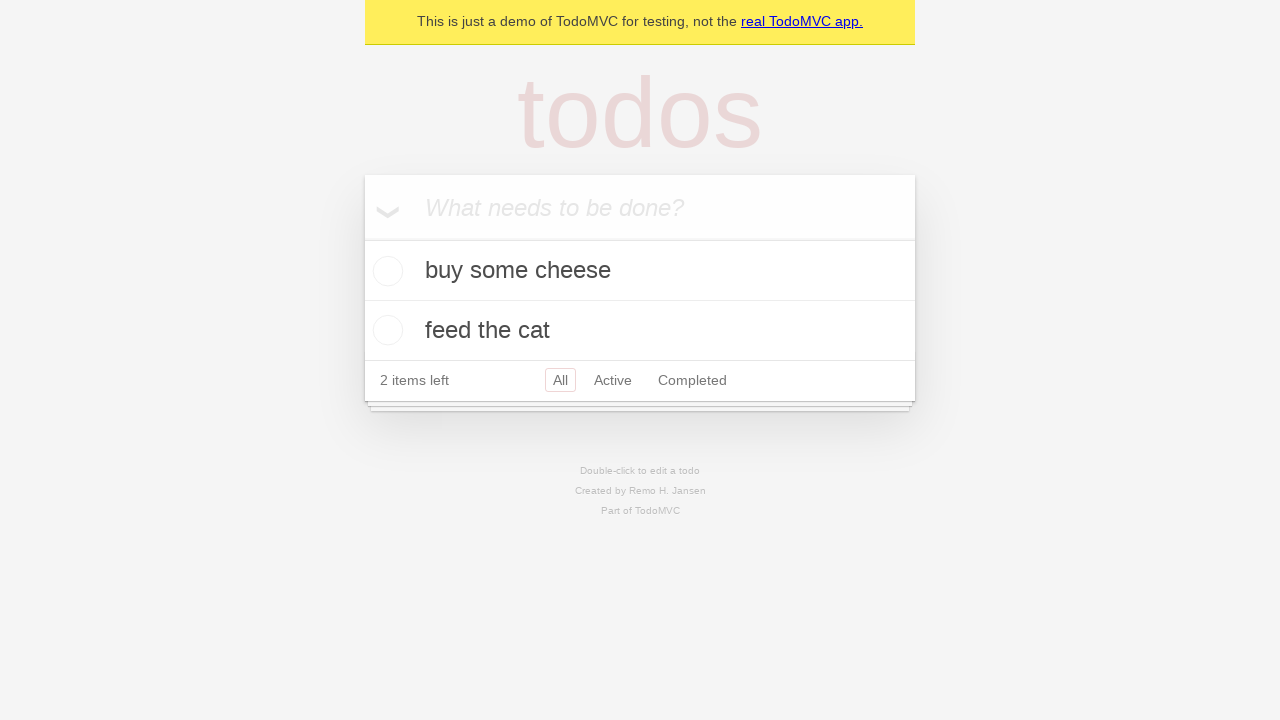

Filled new todo field with 'book a doctors appointment' on internal:attr=[placeholder="What needs to be done?"i]
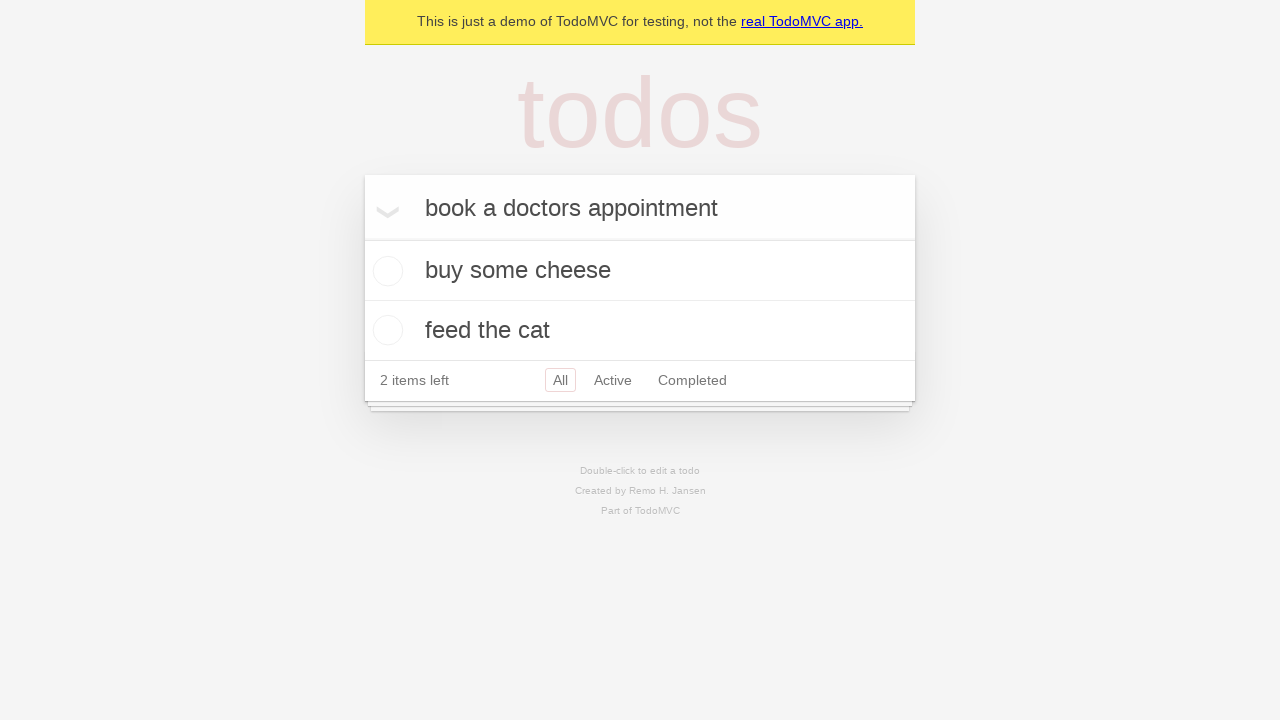

Pressed Enter to add 'book a doctors appointment' to todo list on internal:attr=[placeholder="What needs to be done?"i]
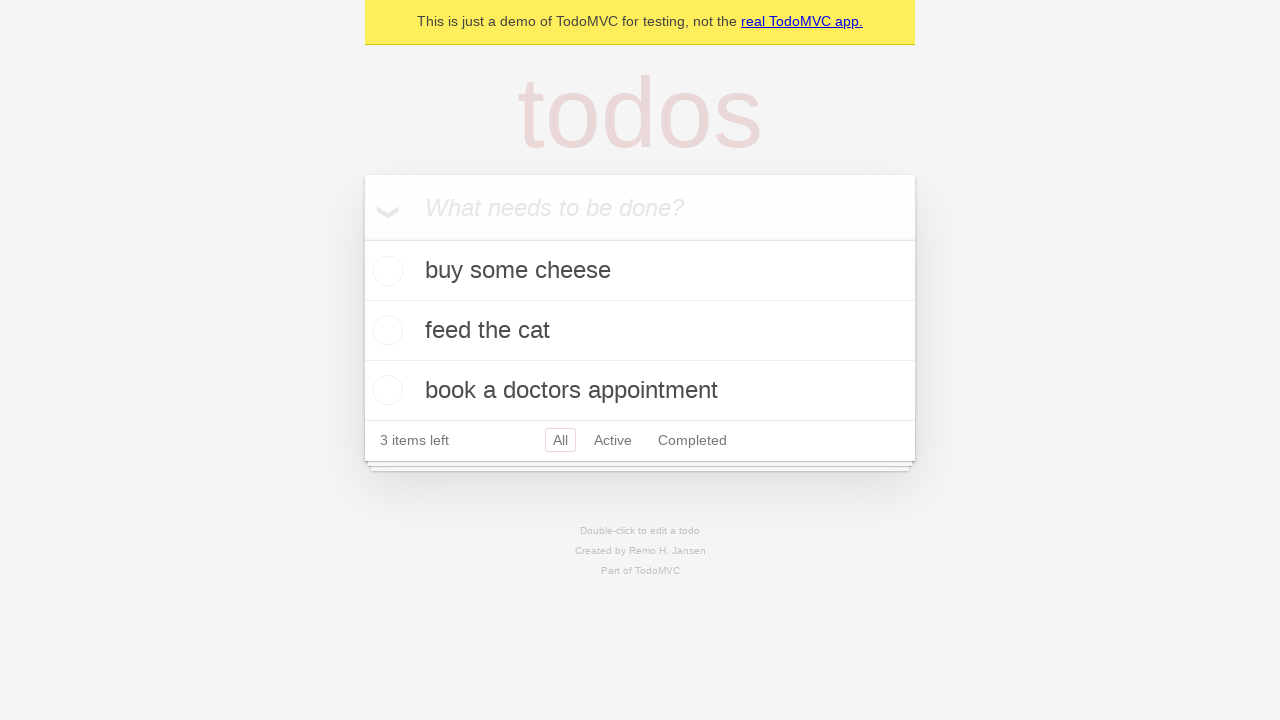

Waited for third todo item to appear
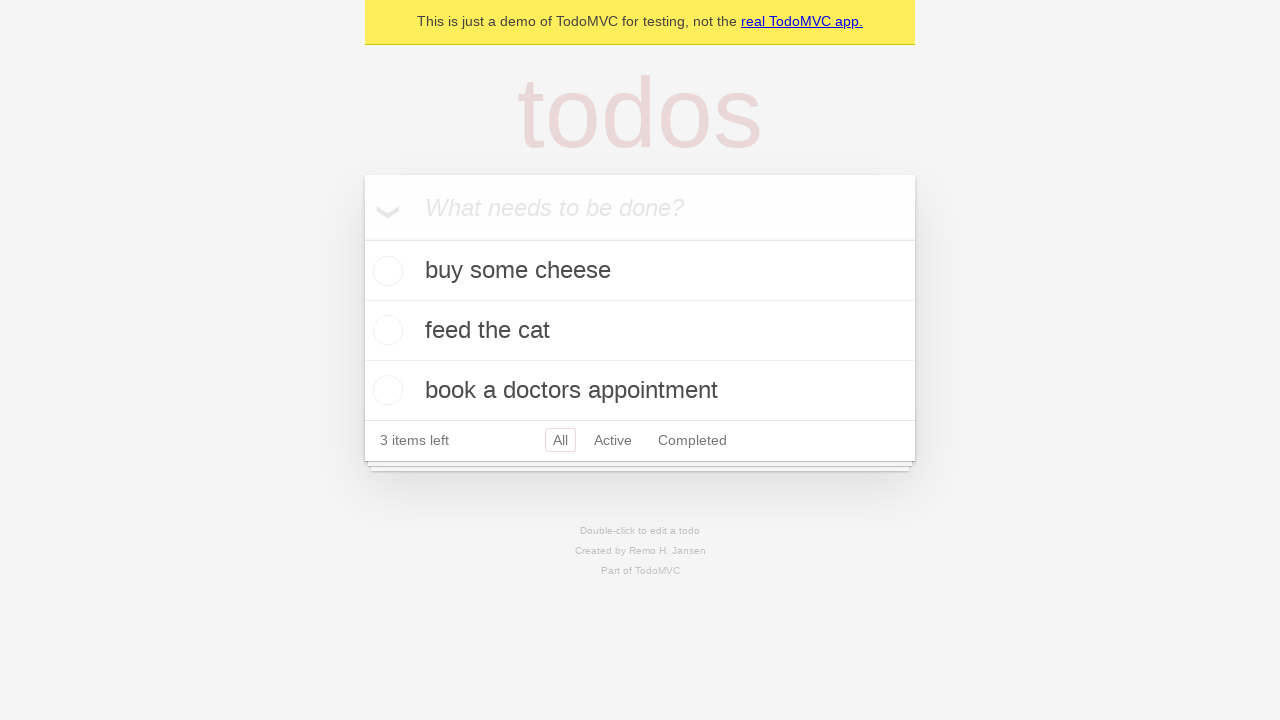

Checked the first todo item as complete at (385, 271) on .todo-list li .toggle >> nth=0
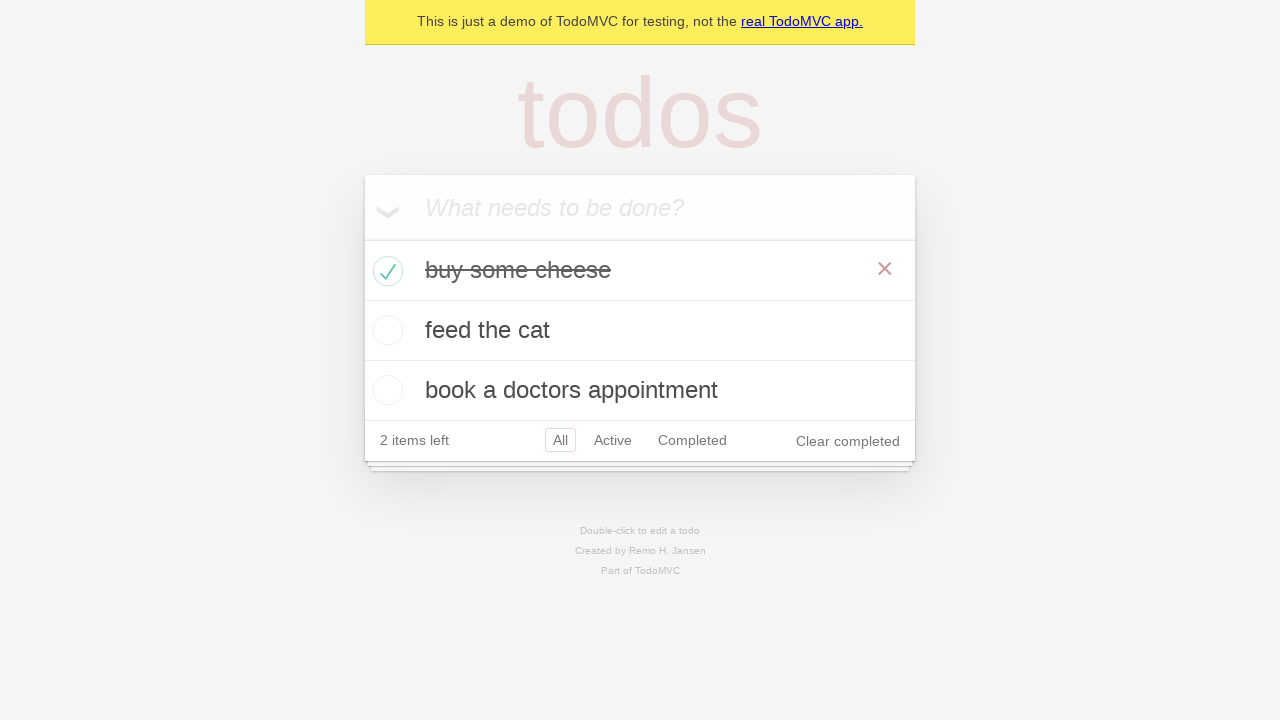

Clear completed button appeared after marking item complete
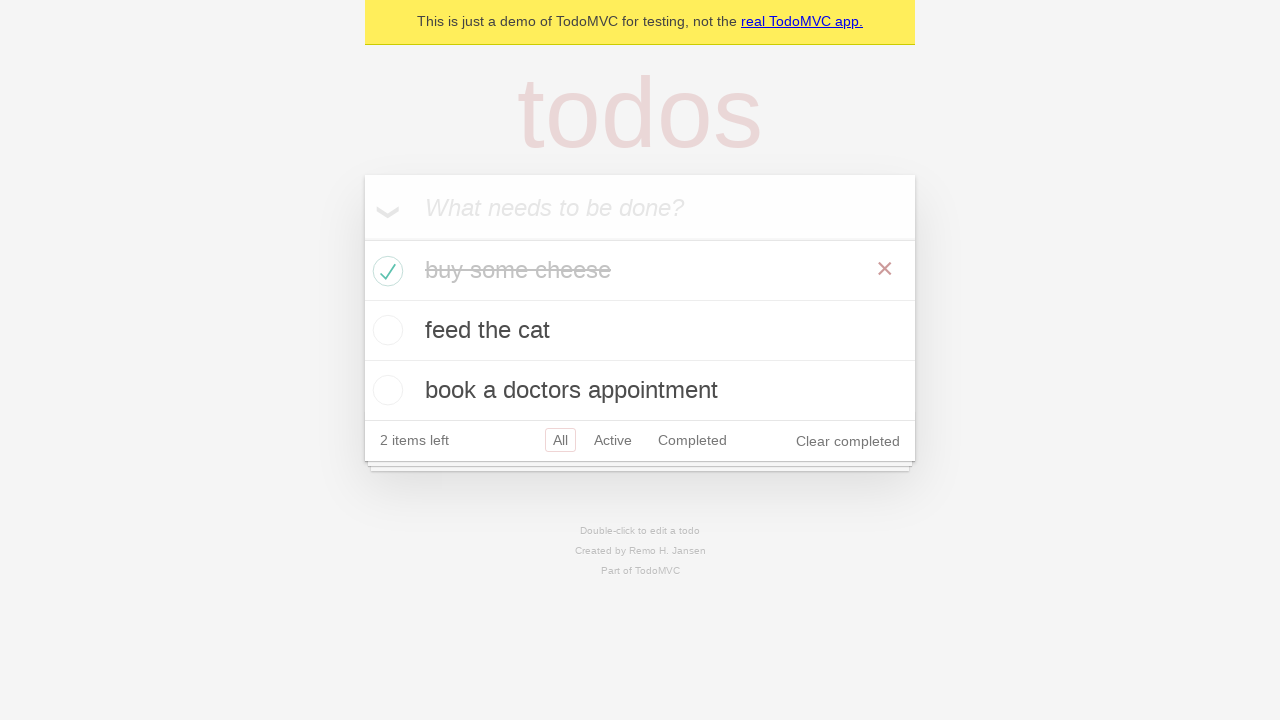

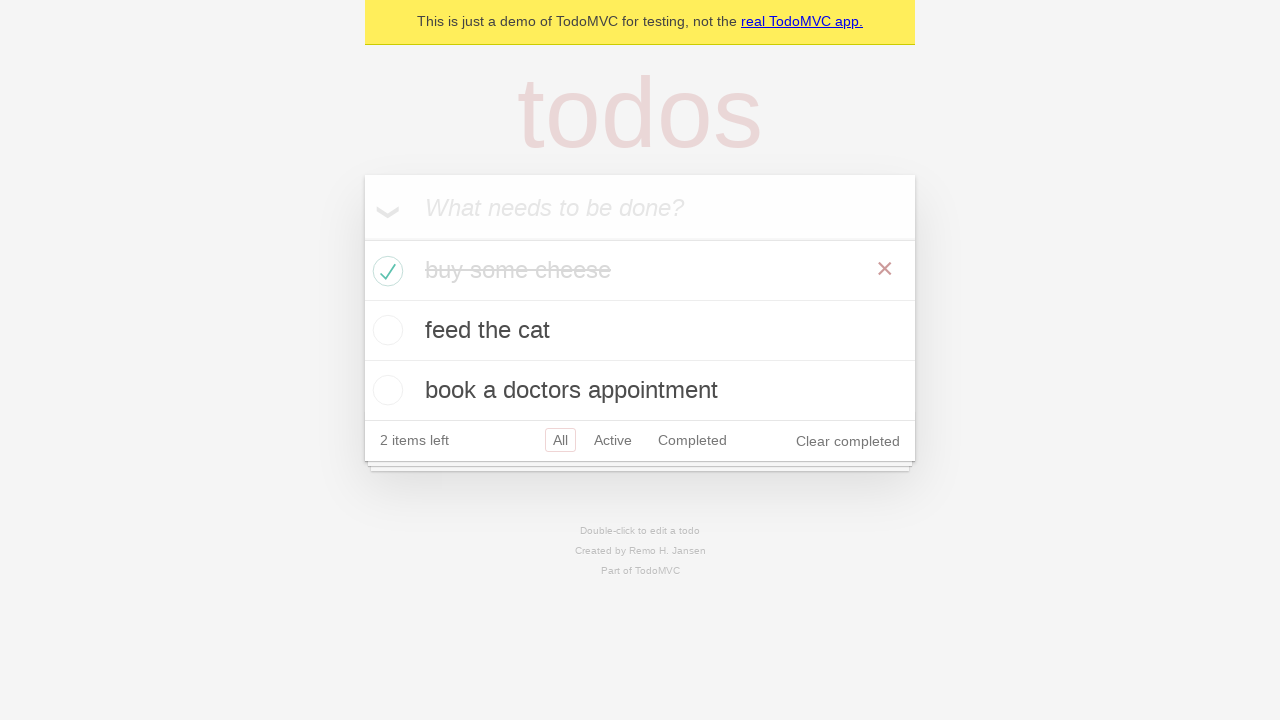